Tests the SpiceJet flight booking page by selecting the "Round Trip" option for trip type selection.

Starting URL: https://www.spicejet.com/

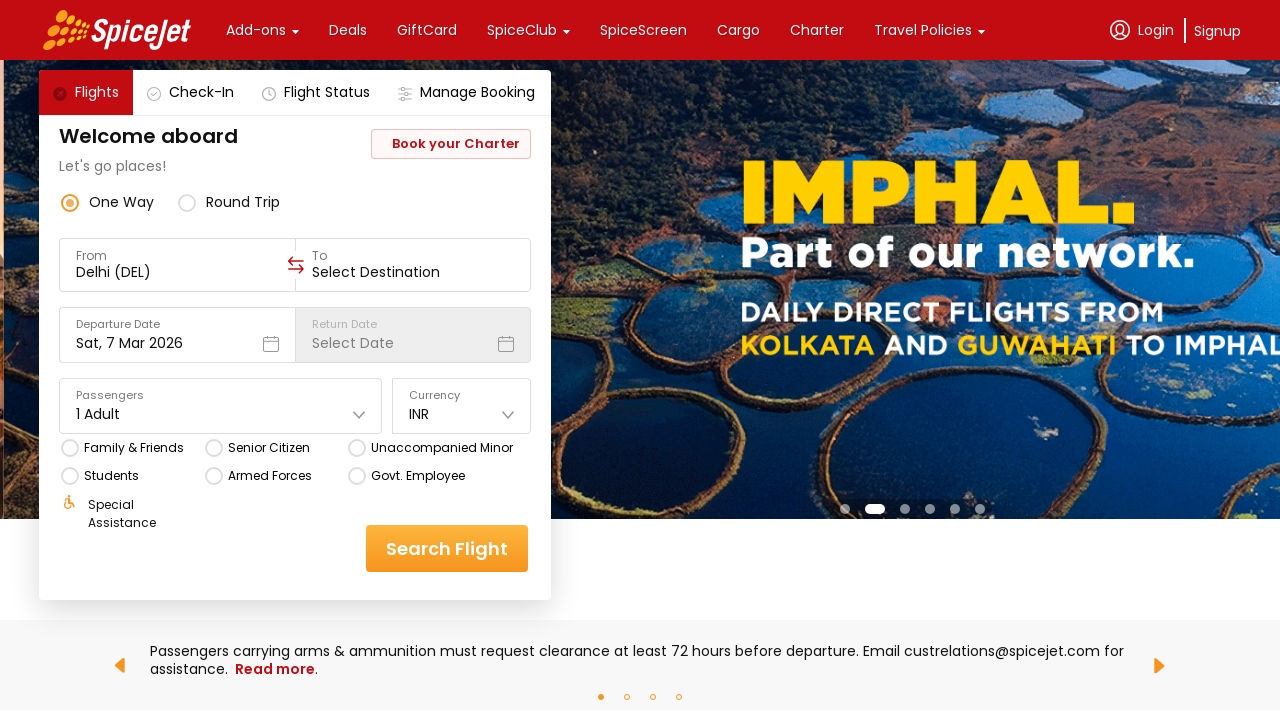

SpiceJet page loaded and network idle
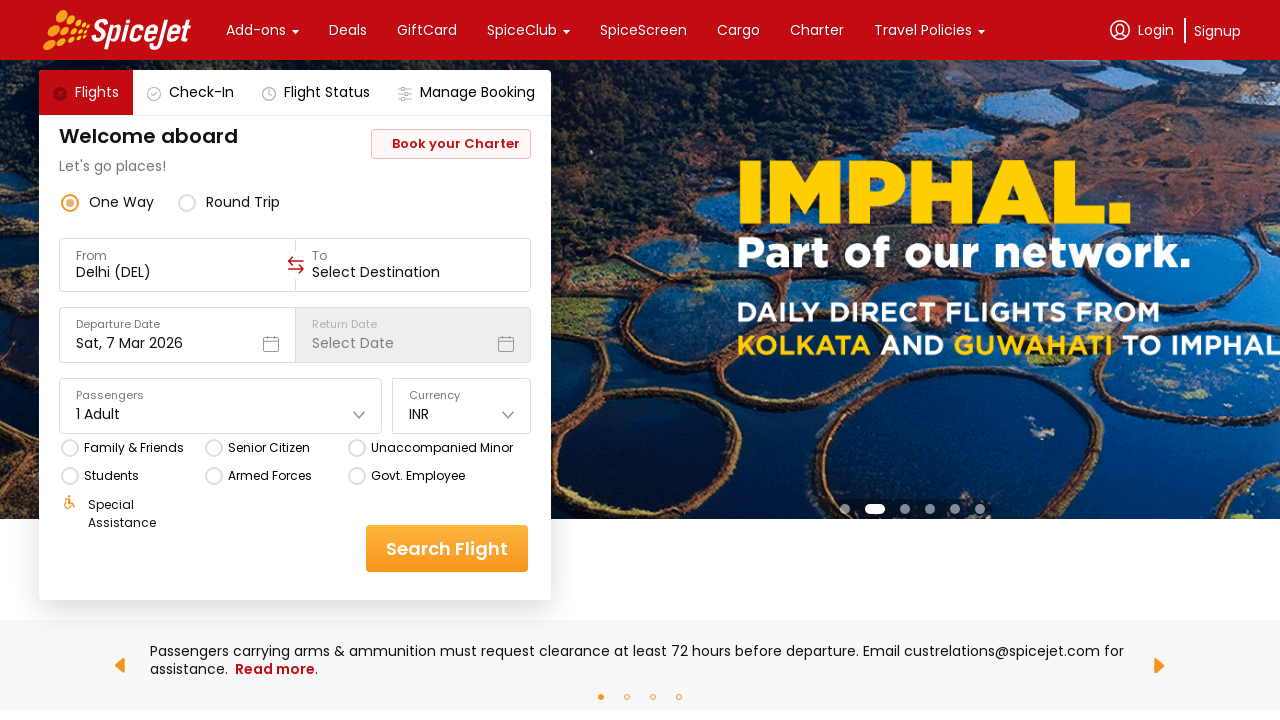

Clicked on 'Round Trip' option for trip type selection at (243, 202) on text=Round Trip
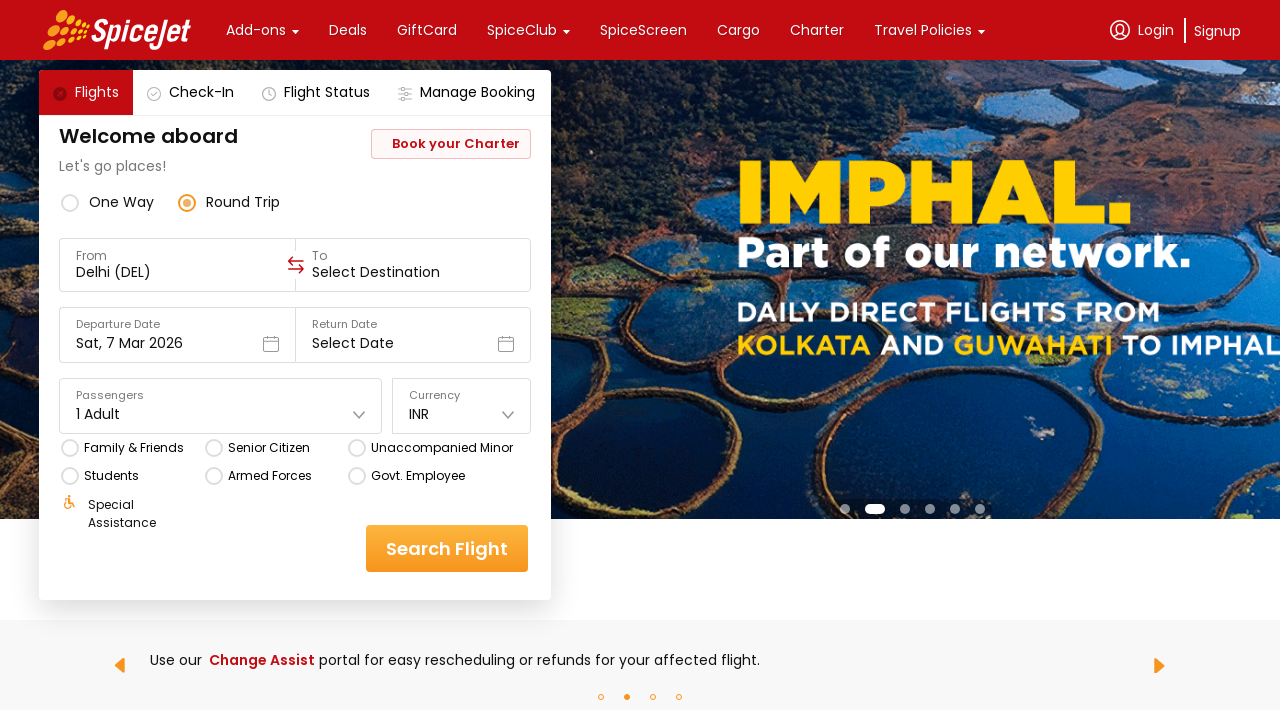

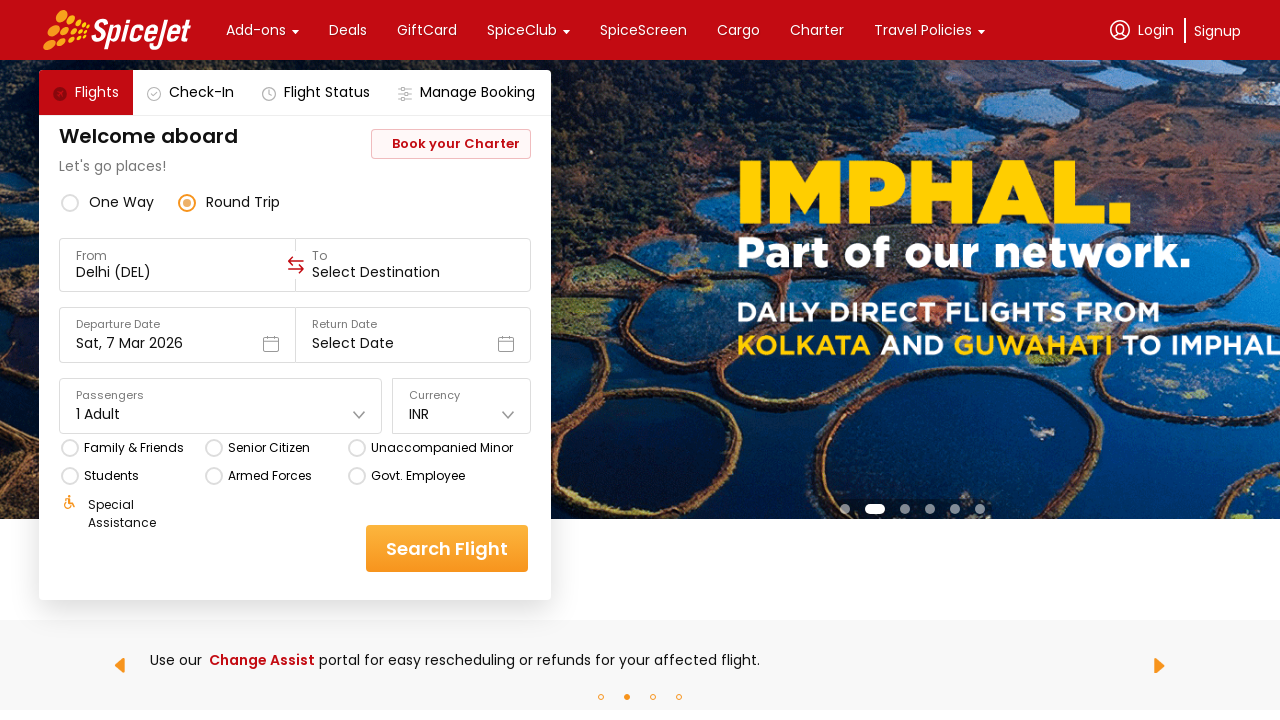